Tests handling JavaScript alerts by clicking a button that triggers an alert and accepting it.

Starting URL: https://testautomationpractice.blogspot.com/

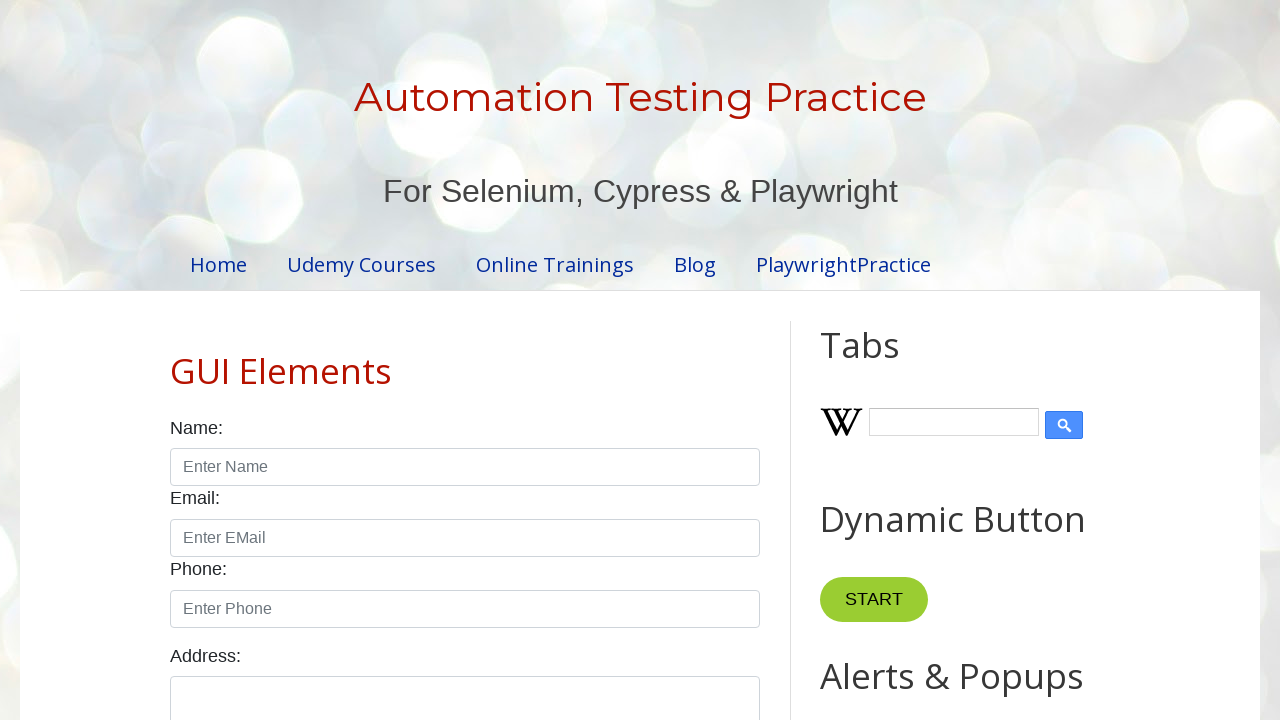

Set up dialog handler to automatically accept alerts
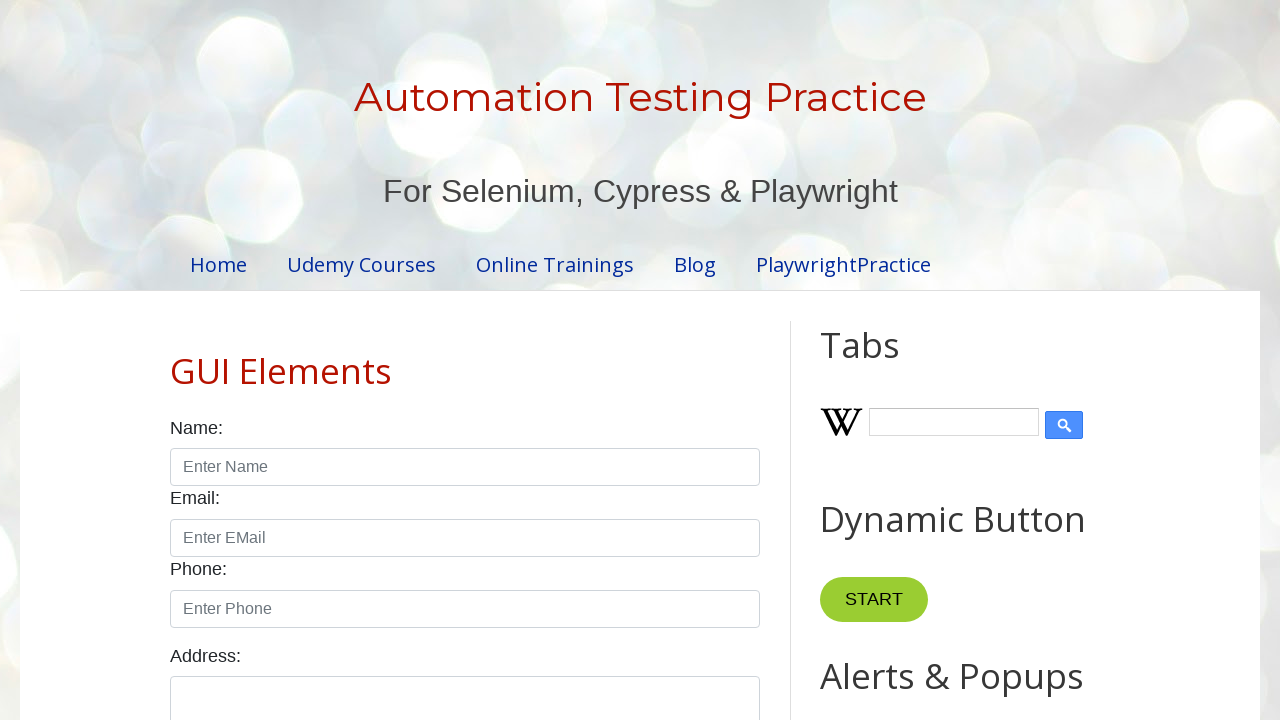

Clicked button to trigger JavaScript alert at (888, 361) on xpath=//*[@id='HTML9']/div[1]/button
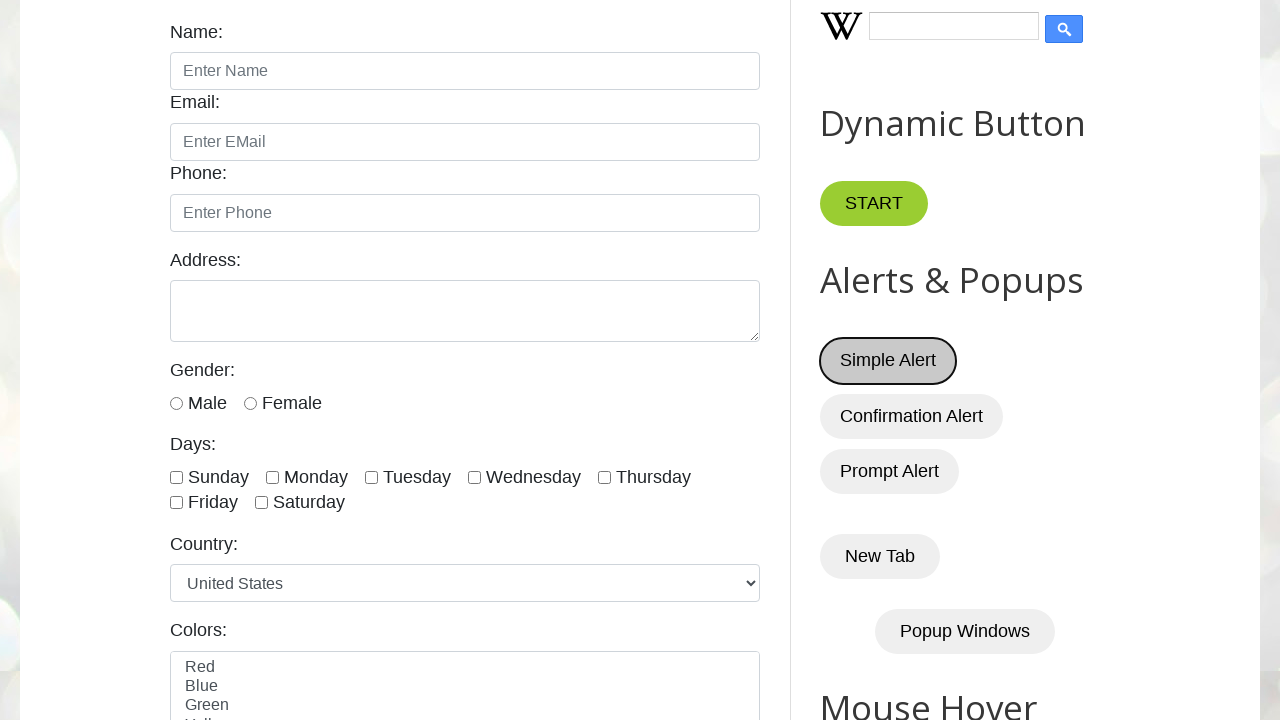

Waited for alert to be handled and dismissed
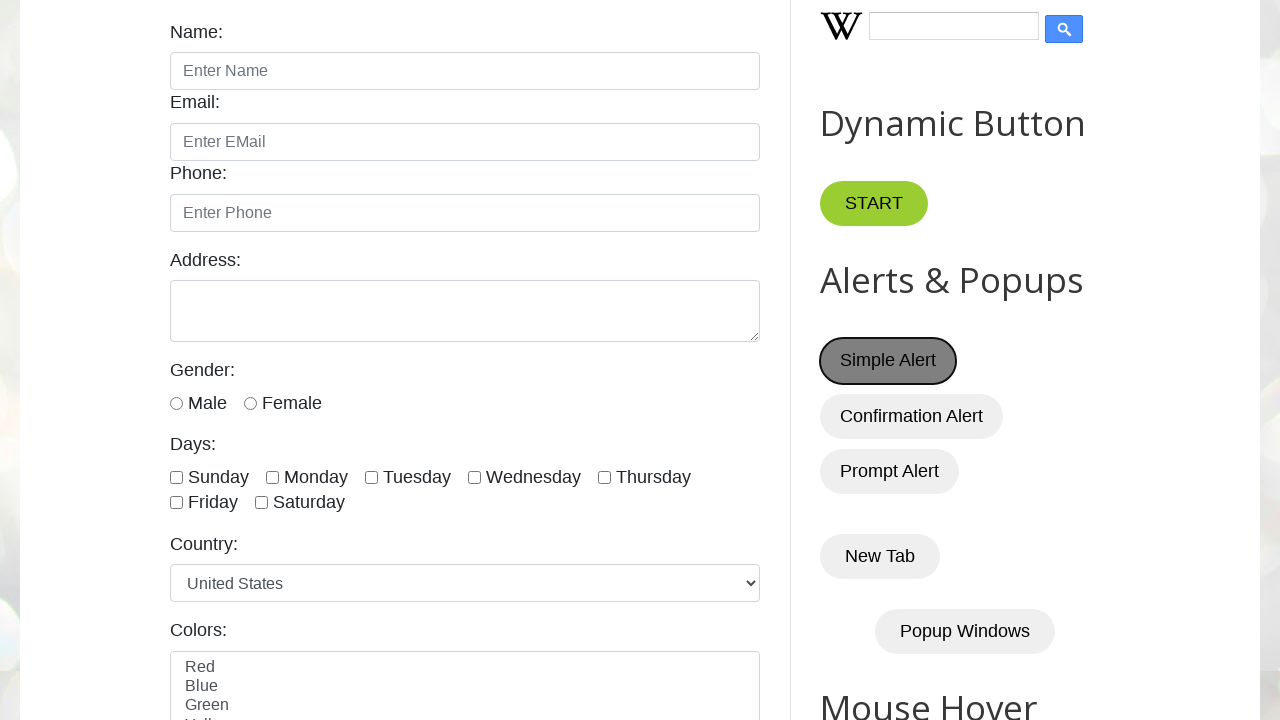

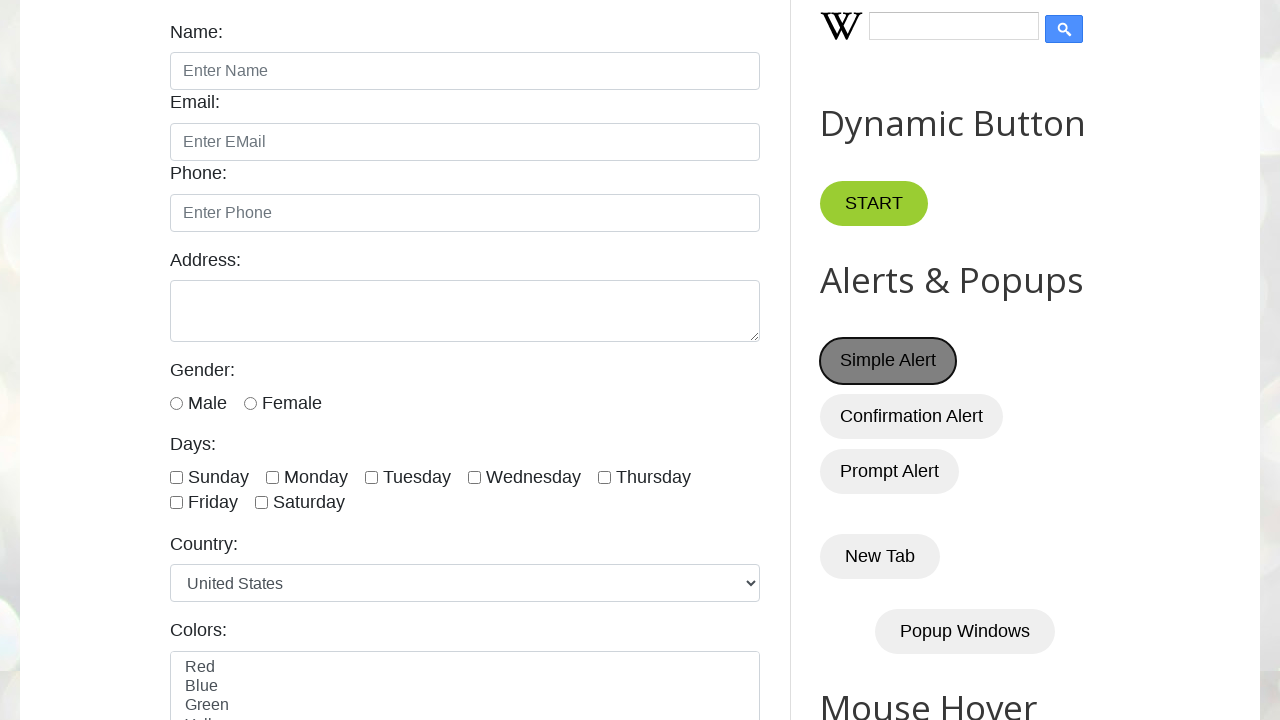